Navigates to a website and verifies that links and images are present on the page

Starting URL: https://www.javabykiran.com

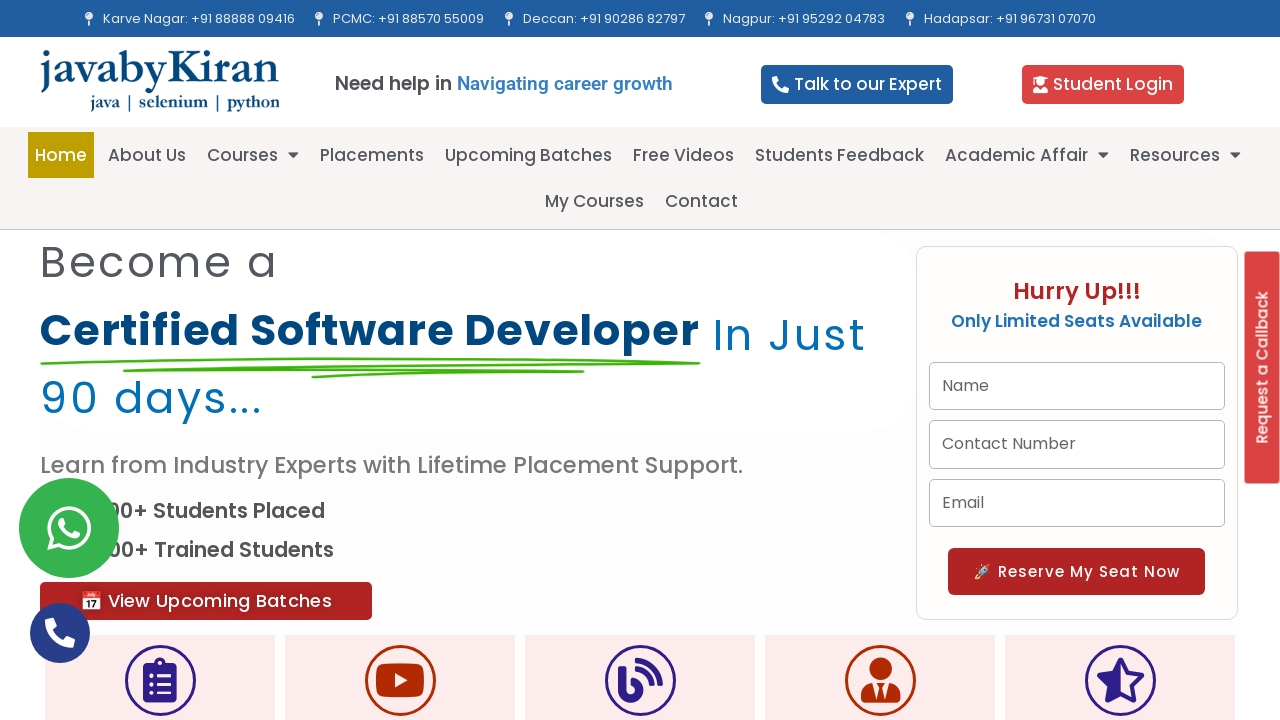

Navigated to https://www.javabykiran.com
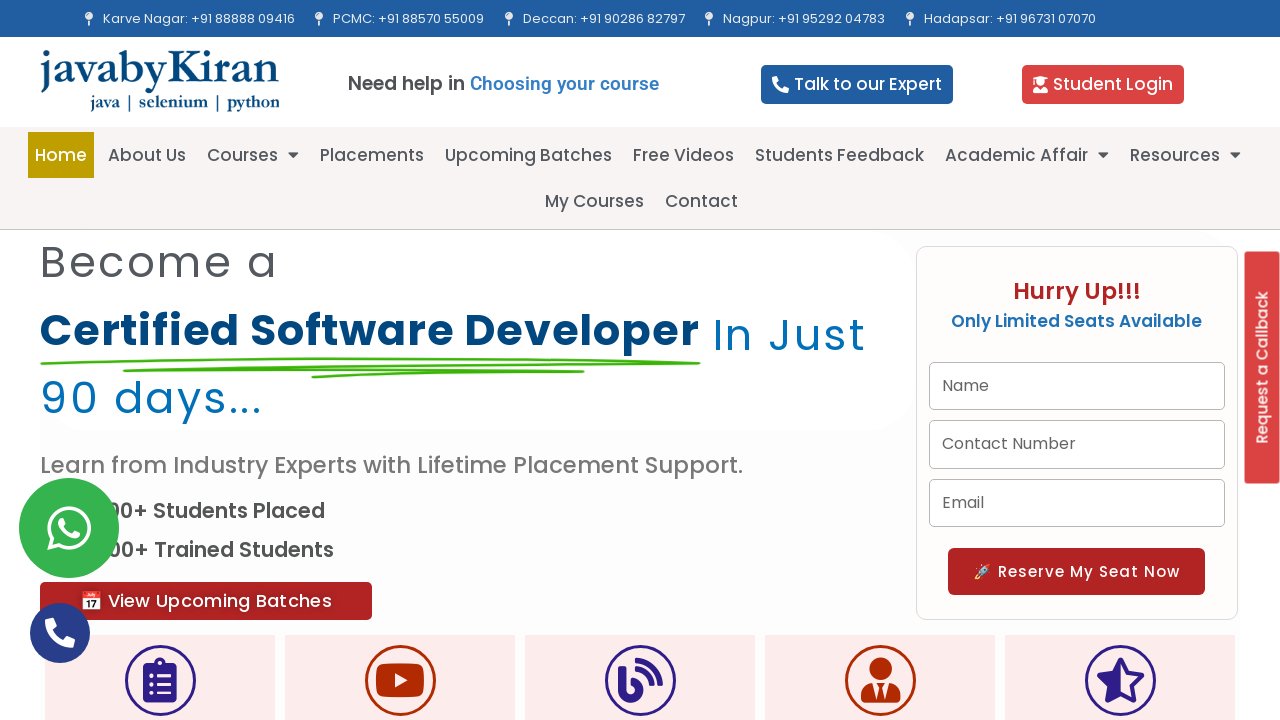

Found all links on the page
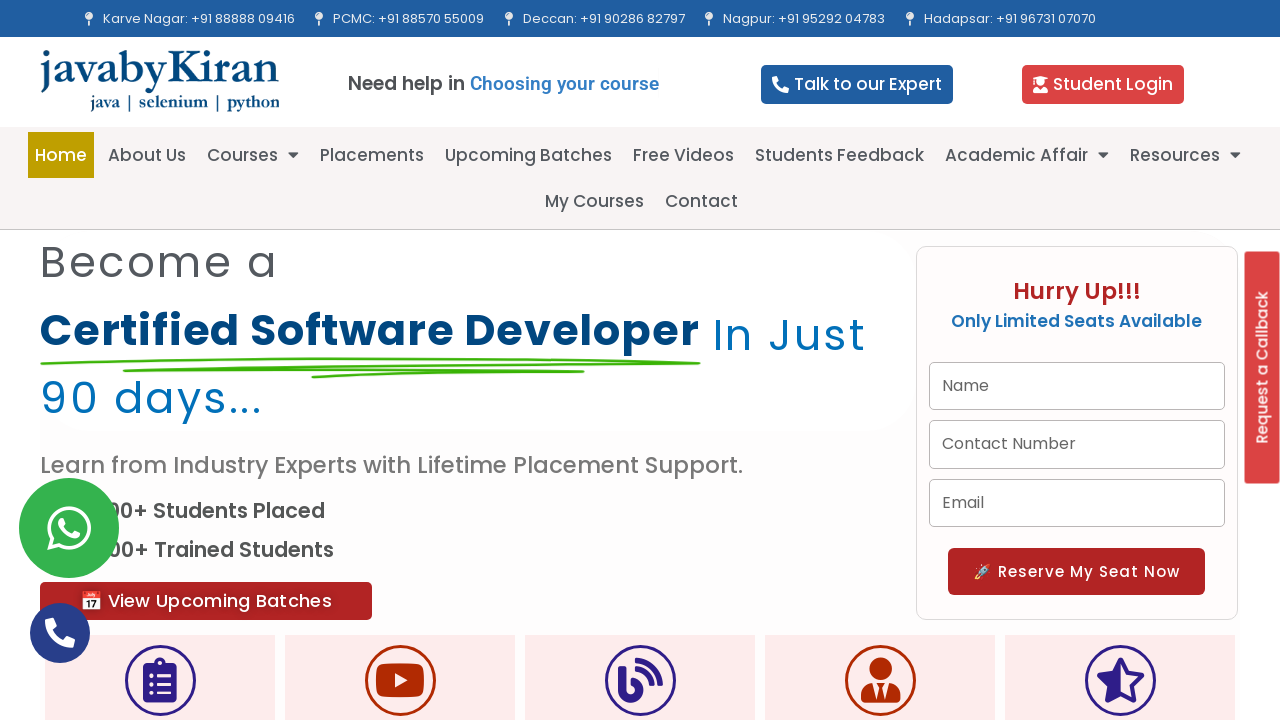

Found all images on the page
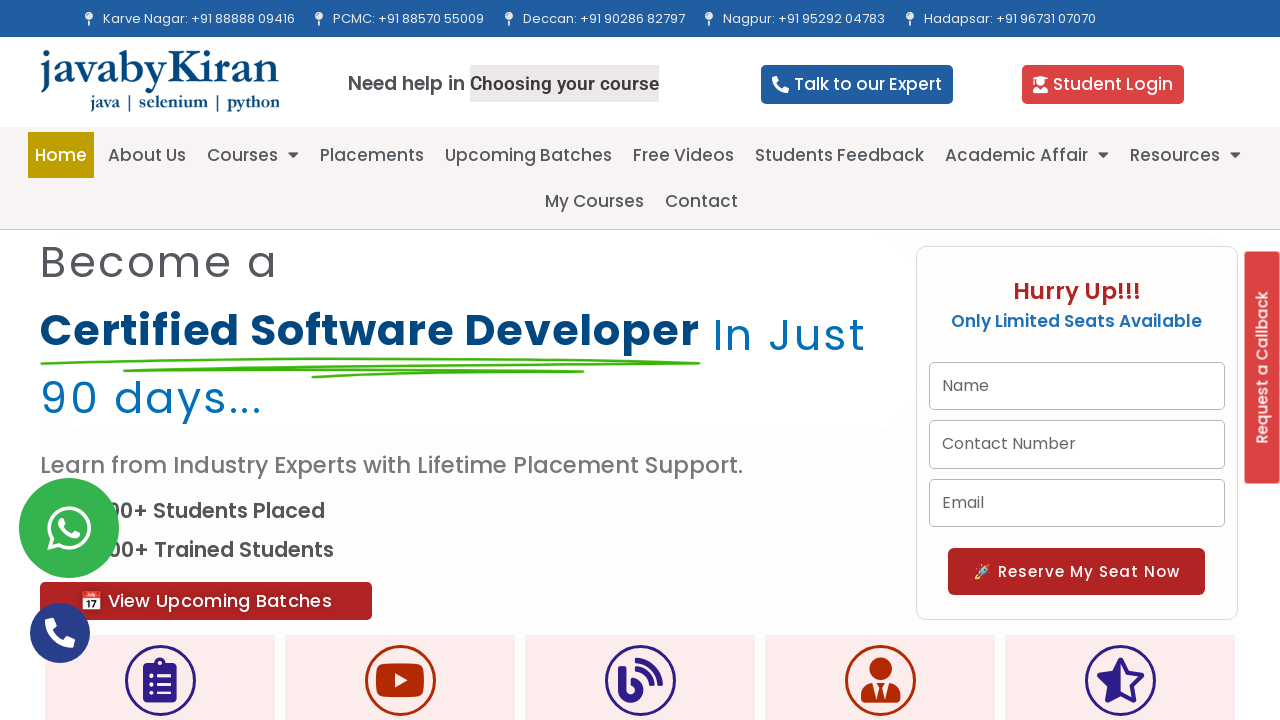

Page reached networkidle state
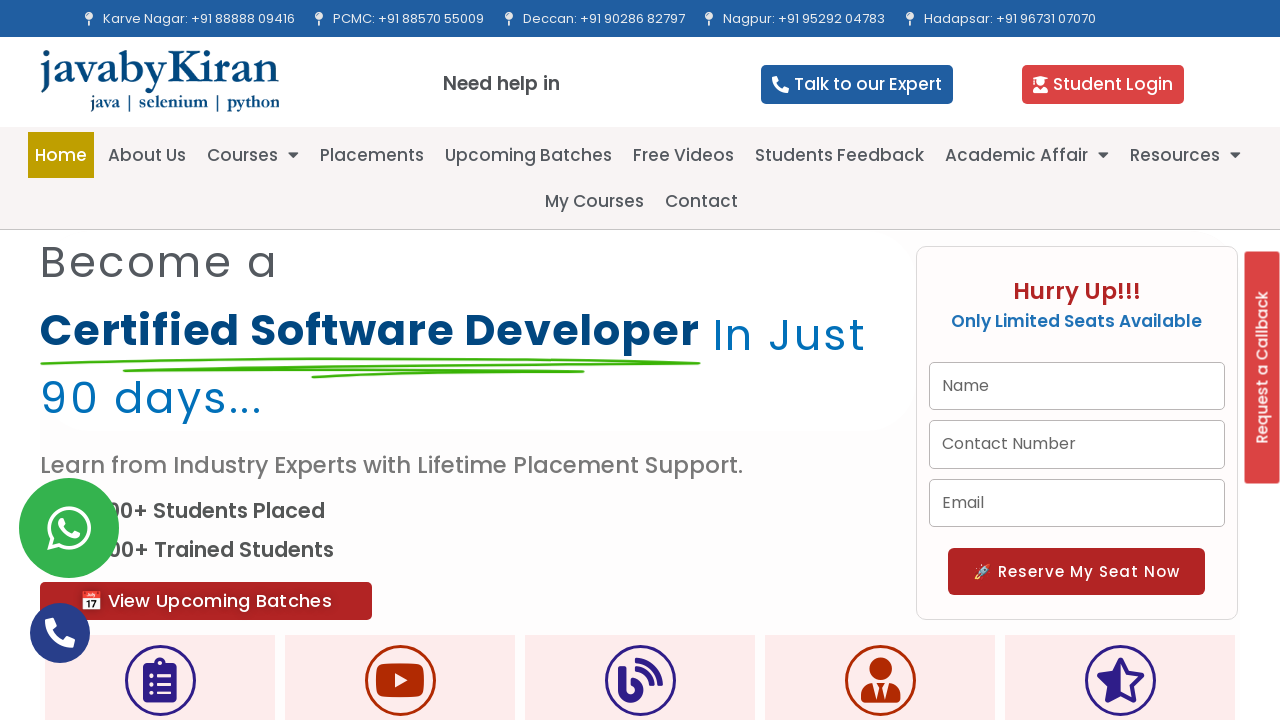

Verified links and images present: 233 links and 41 images found
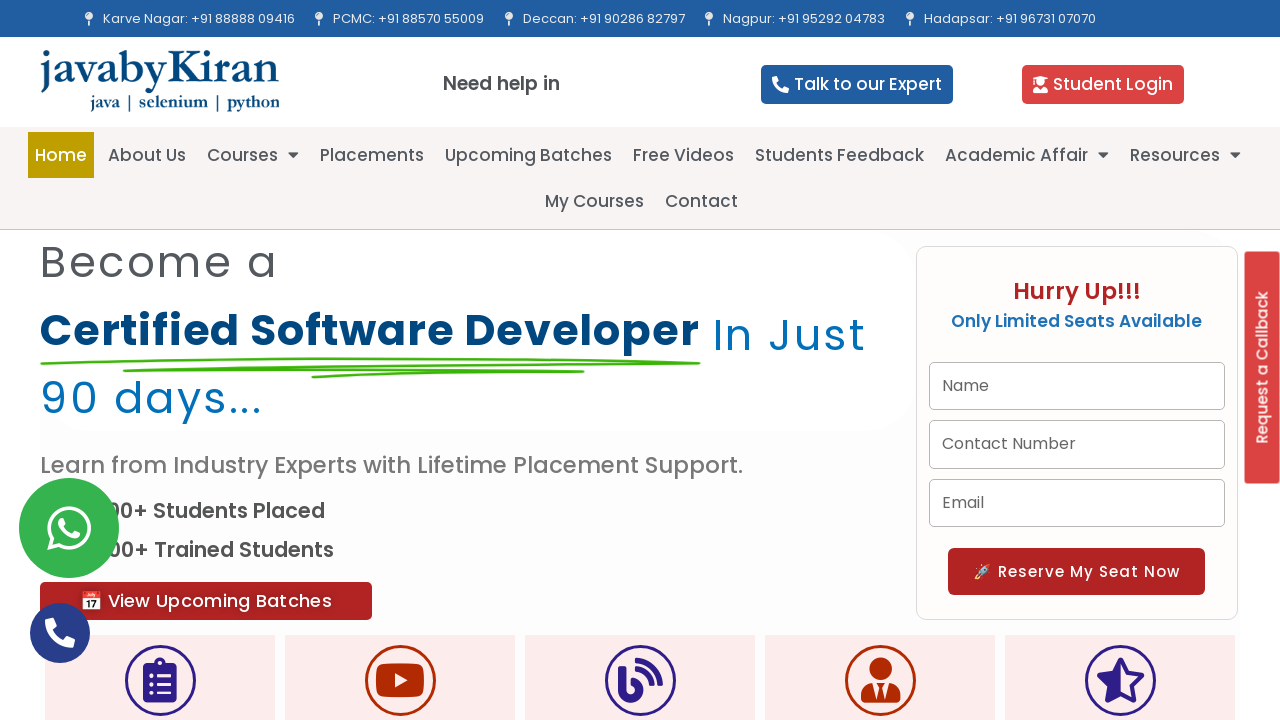

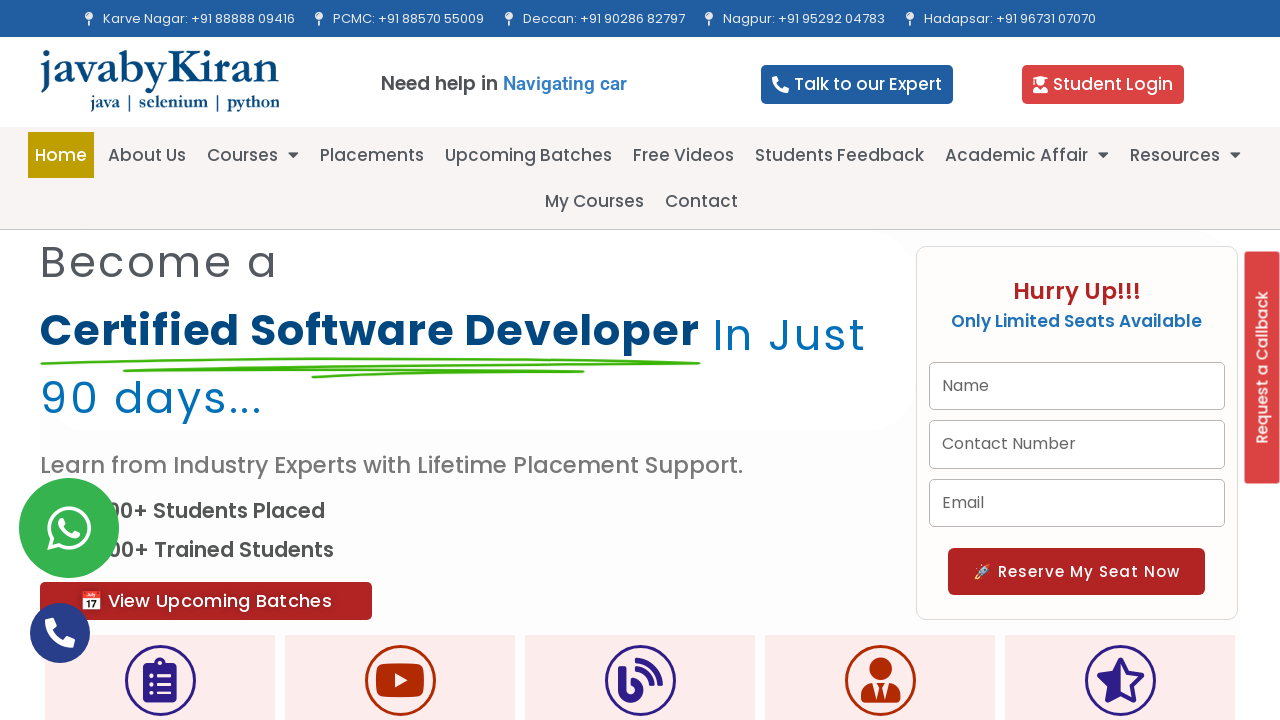